Tests checkbox functionality by clicking on all unselected checkboxes to ensure they can be selected.

Starting URL: https://qa-practice.netlify.app/checkboxes

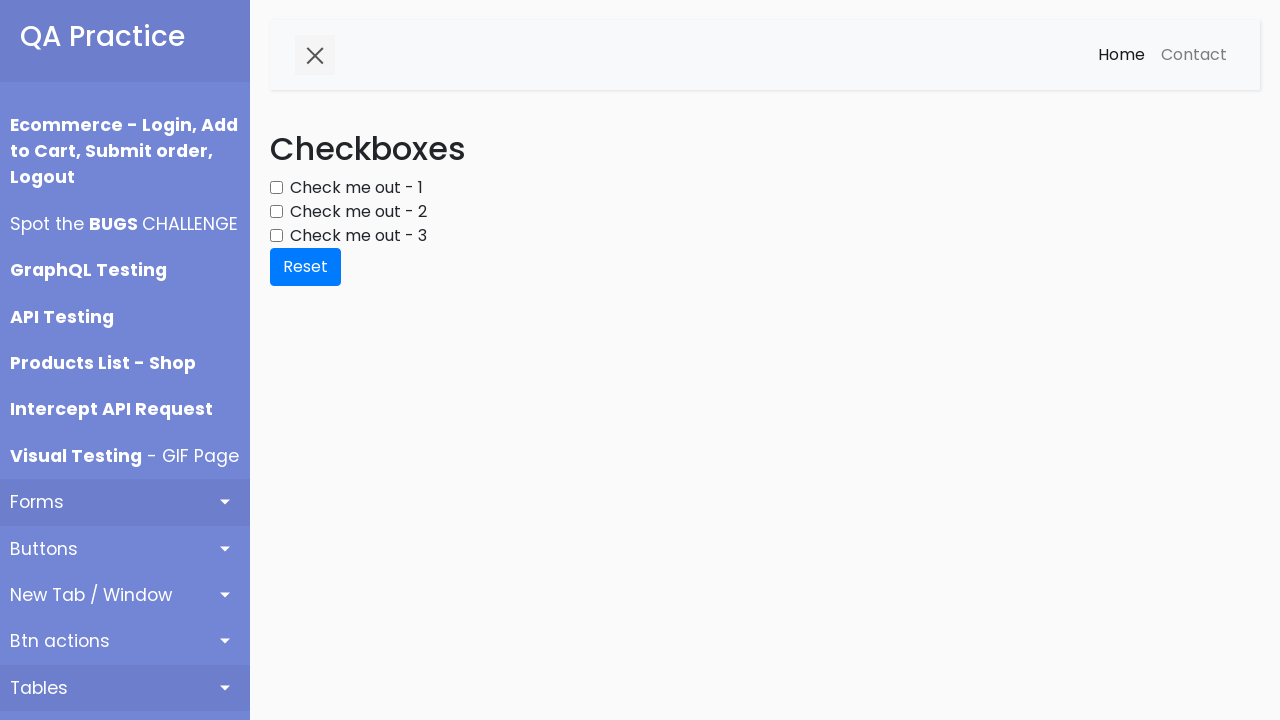

Waited for checkboxes to load on the page
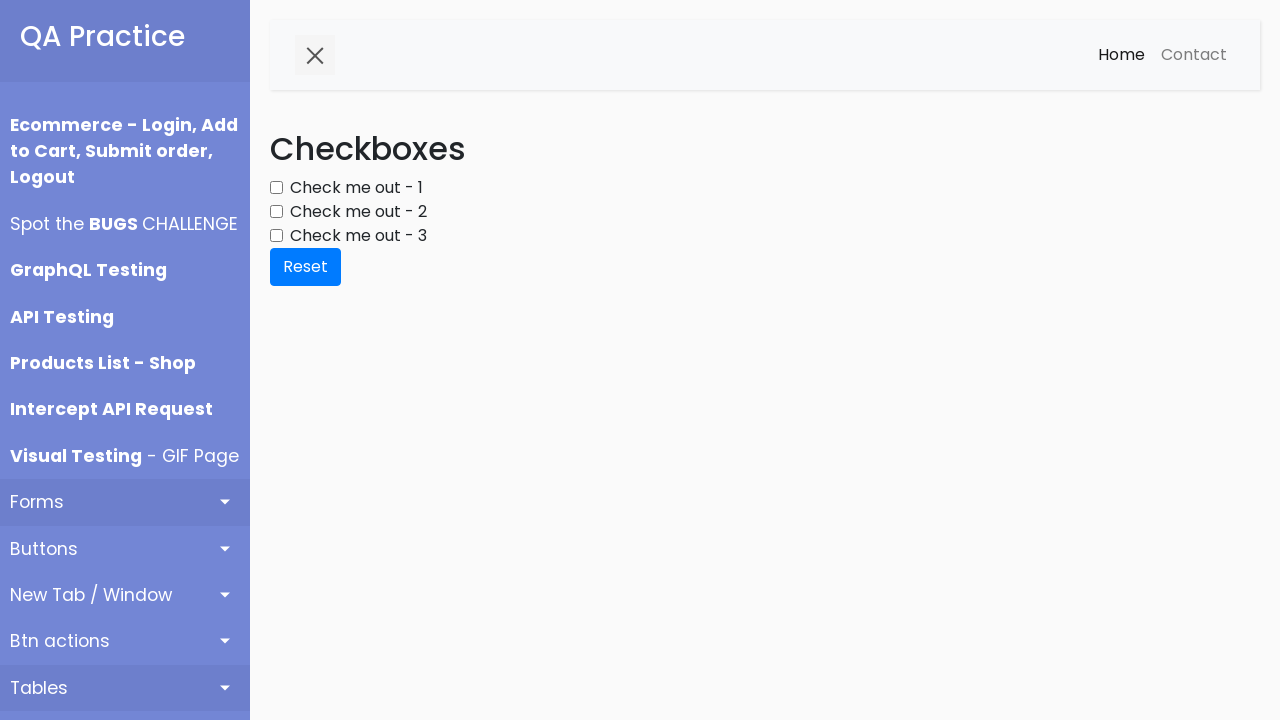

Located all checkboxes on the page
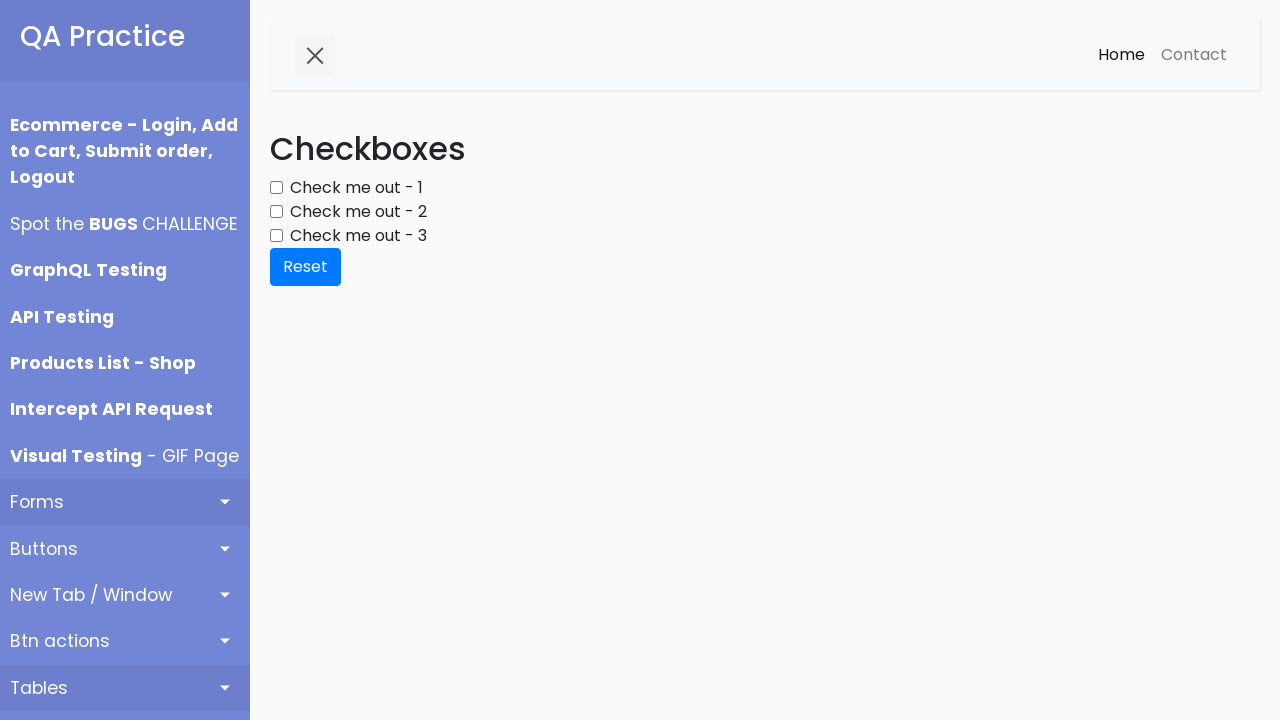

Found 3 checkboxes total
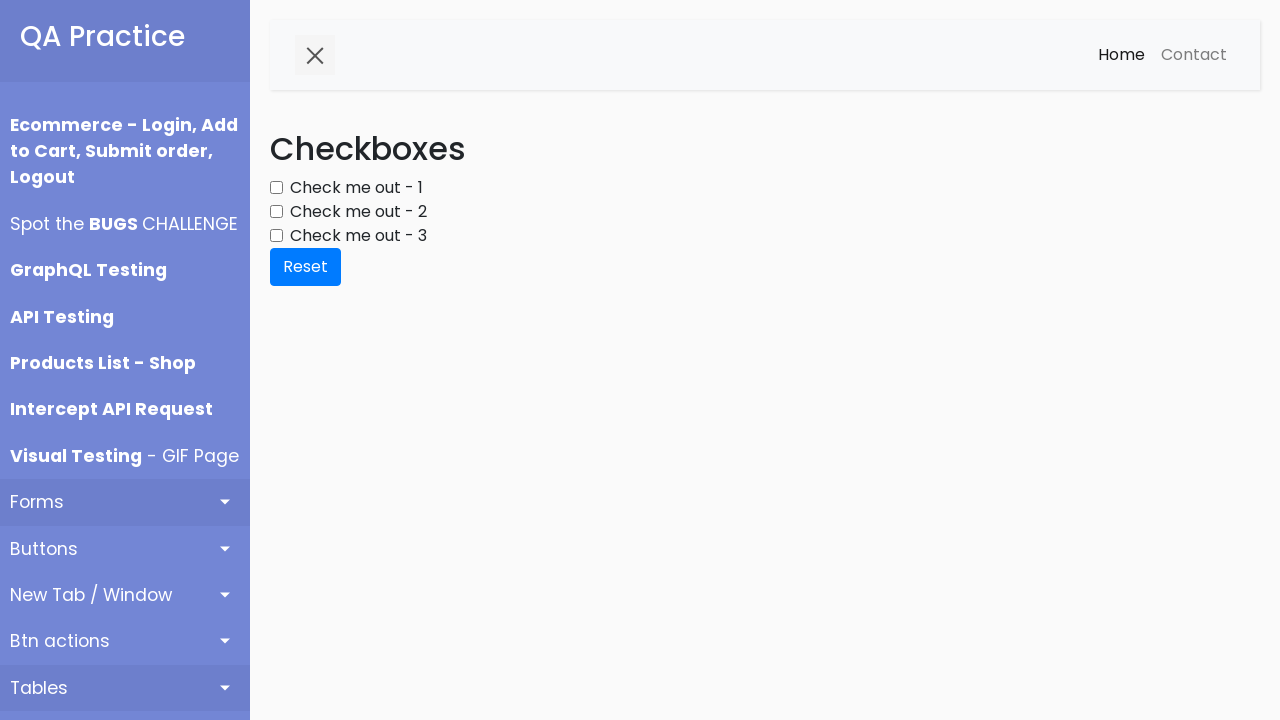

Clicked checkbox 1 to select it at (276, 188) on xpath=//div[@class='form-group']//input[@type='checkbox'] >> nth=0
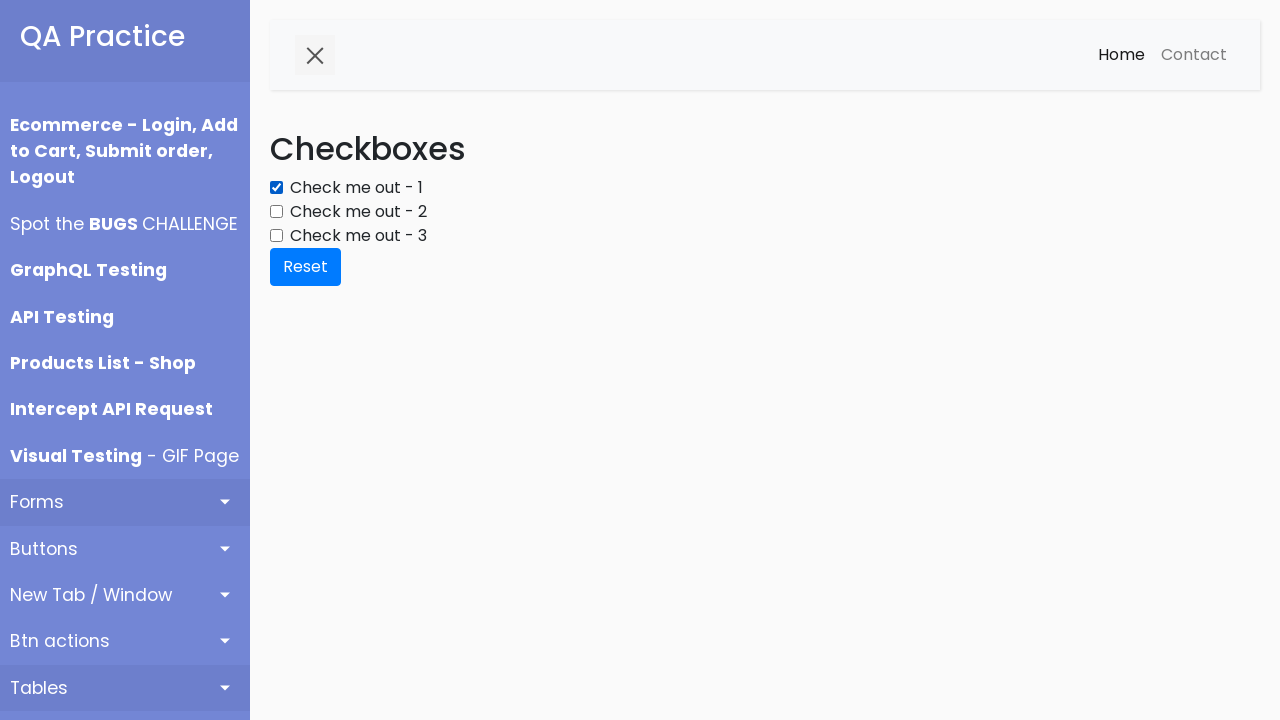

Clicked checkbox 2 to select it at (276, 212) on xpath=//div[@class='form-group']//input[@type='checkbox'] >> nth=1
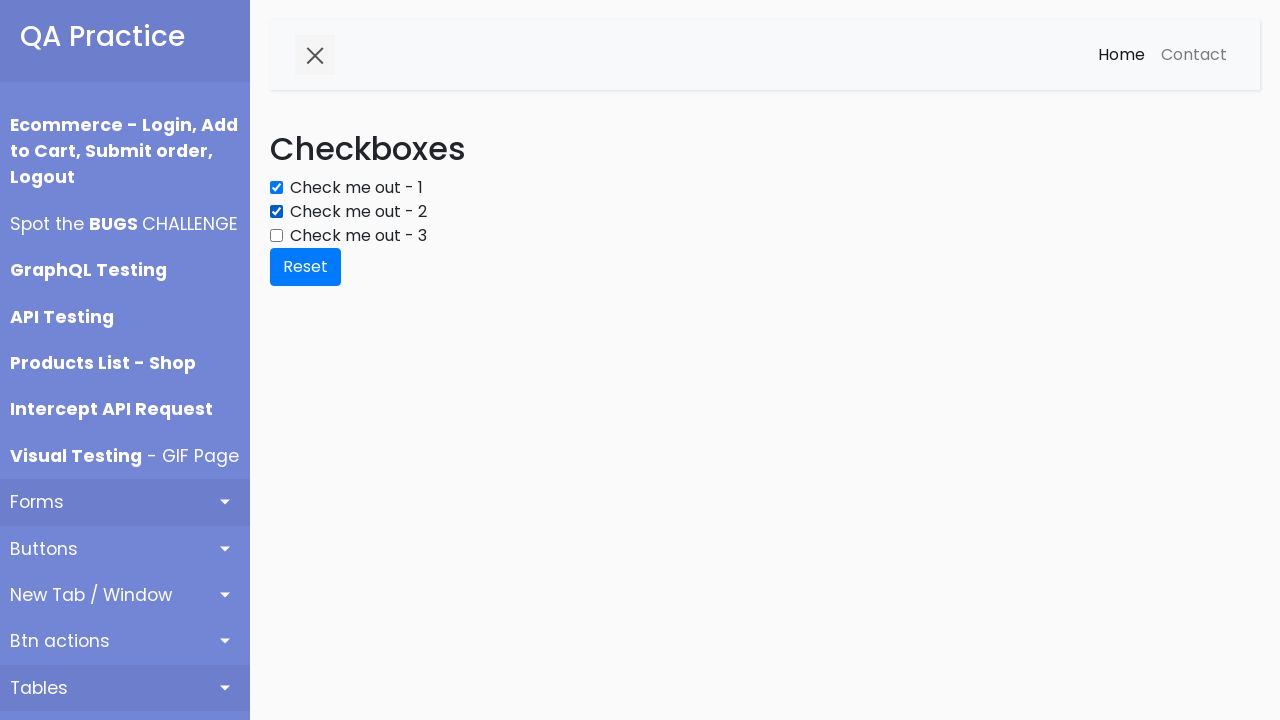

Clicked checkbox 3 to select it at (276, 236) on xpath=//div[@class='form-group']//input[@type='checkbox'] >> nth=2
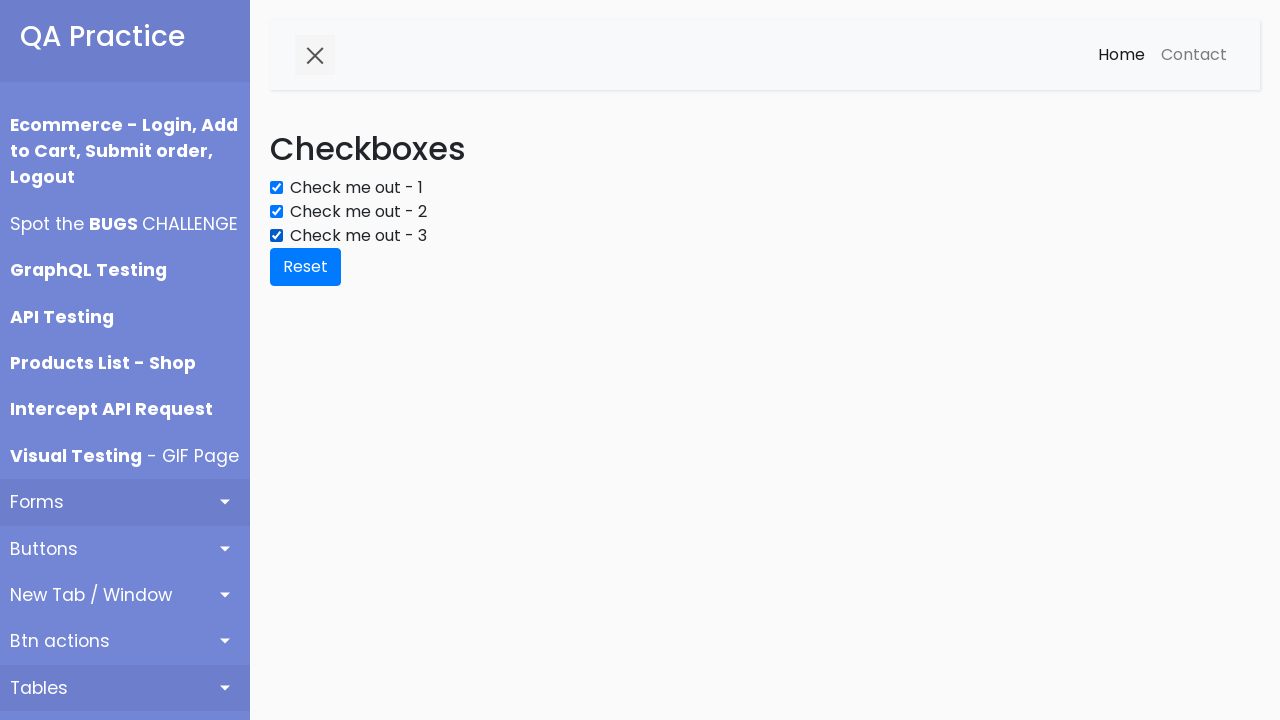

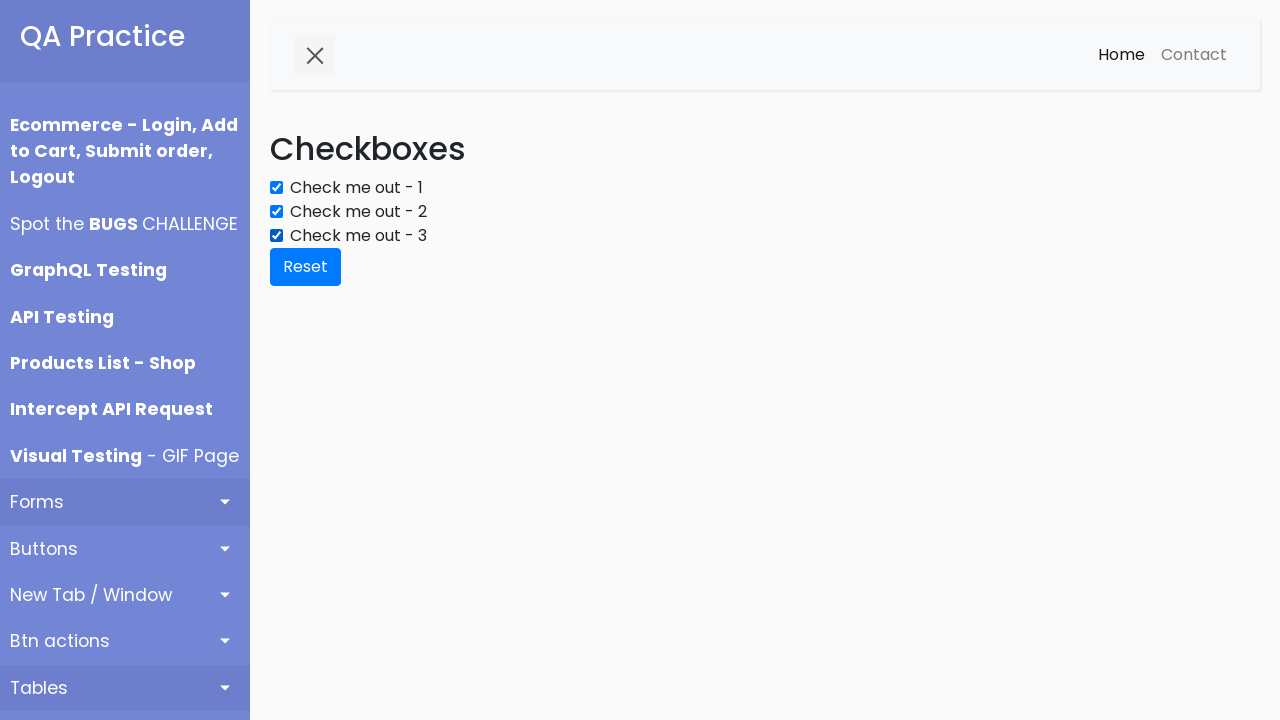